Tests JS Prompt dialog by clicking prompt button, entering text "HelloWorld123", accepting it, and verifying the result shows the entered text

Starting URL: https://the-internet.herokuapp.com/javascript_alerts

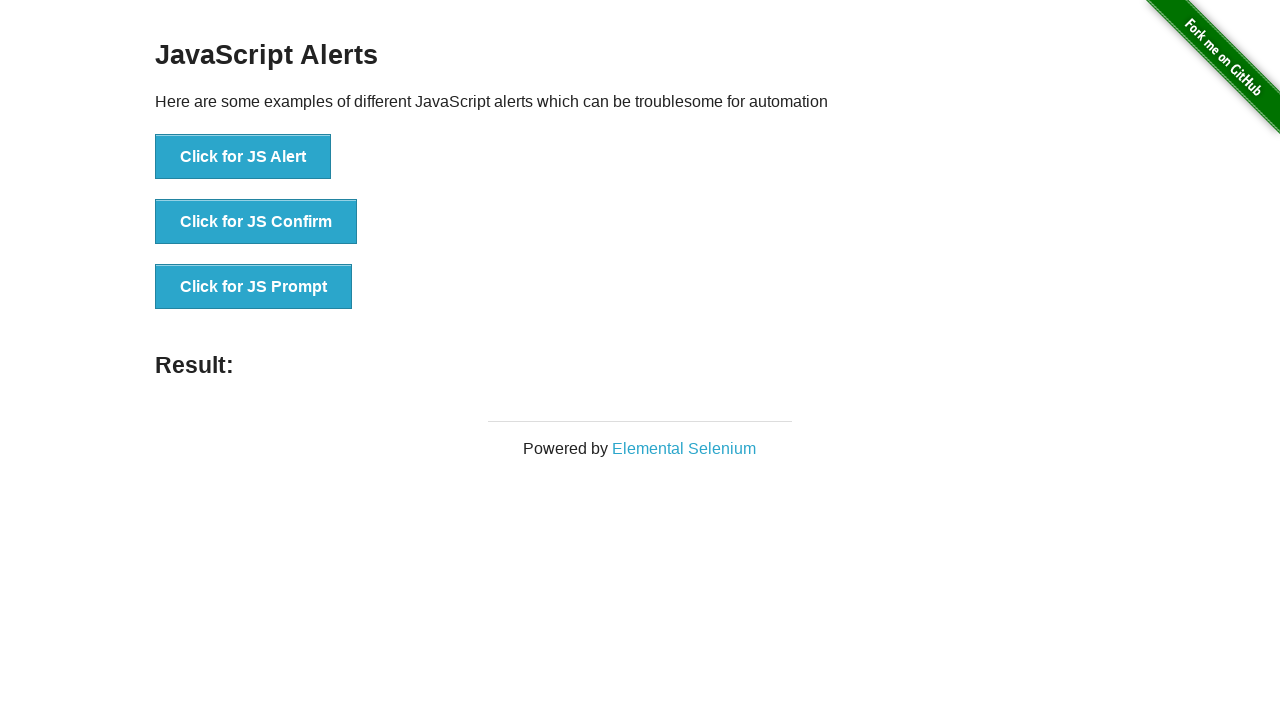

Set up dialog handler to accept prompt with text 'HelloWorld123'
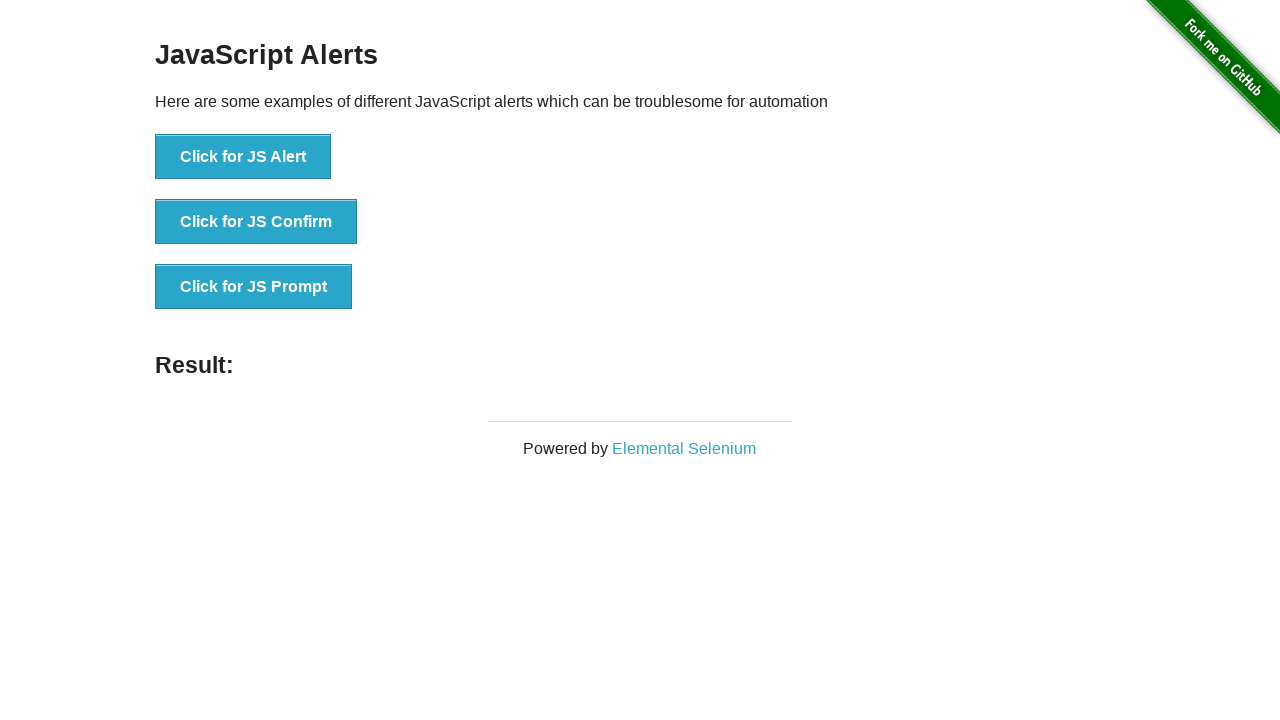

Clicked the JS Prompt button at (254, 287) on button[onclick*='jsPrompt']
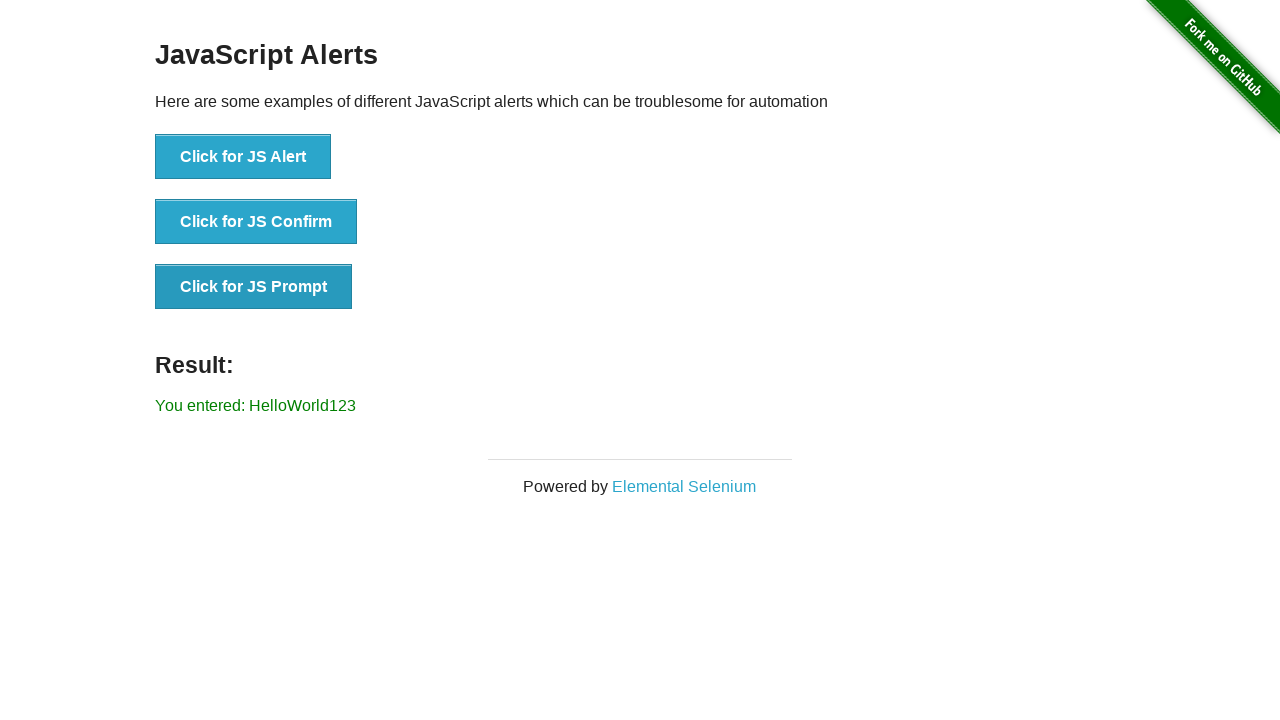

Result message element loaded
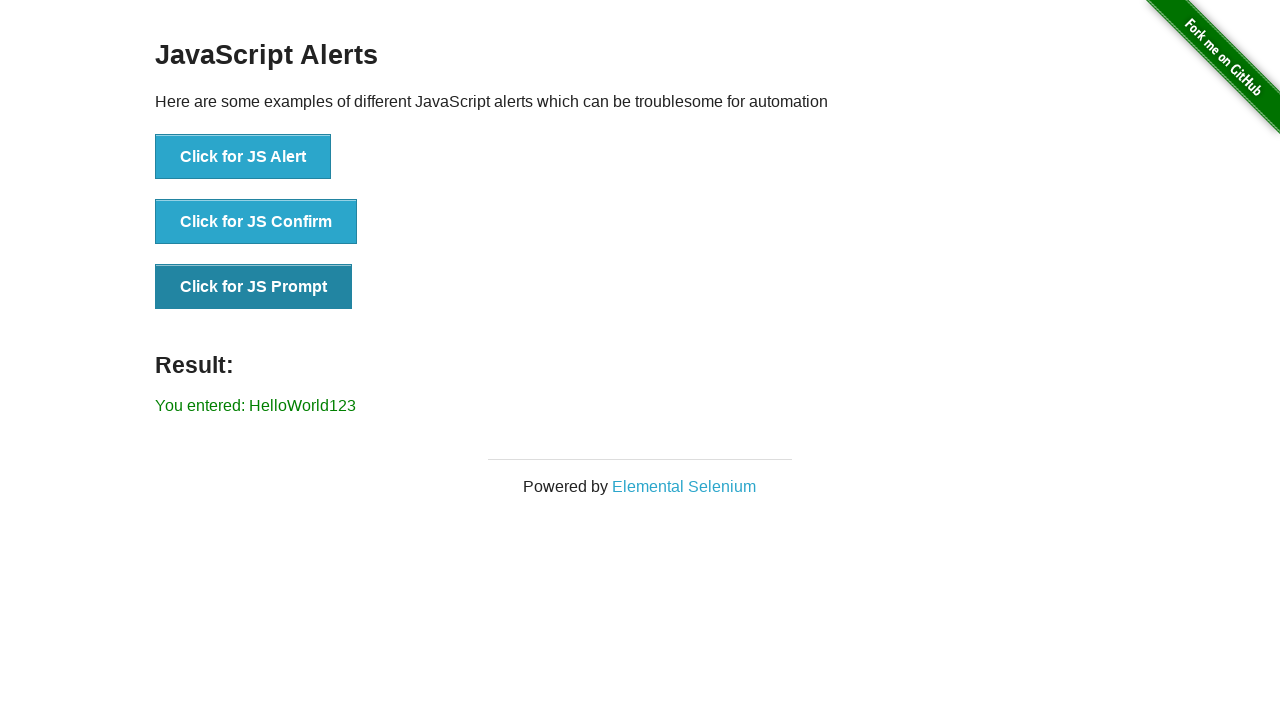

Retrieved result text from prompt dialog
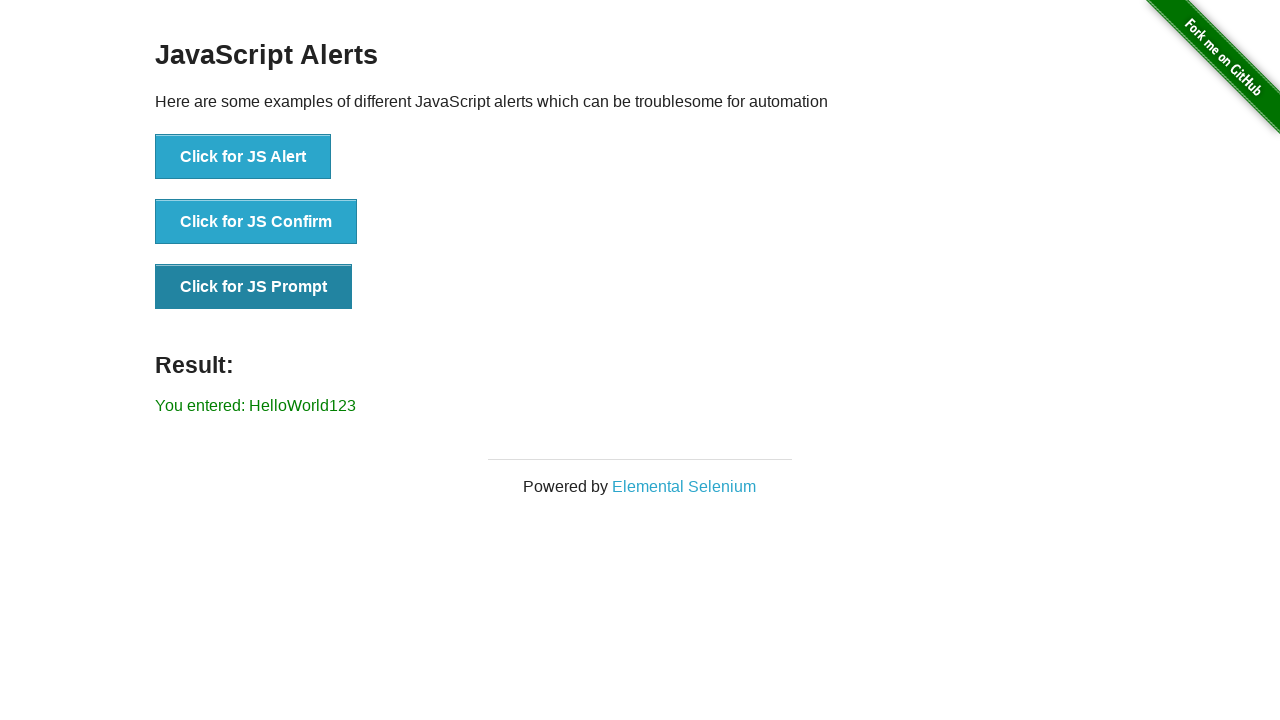

Verified result contains entered text 'You entered: HelloWorld123'
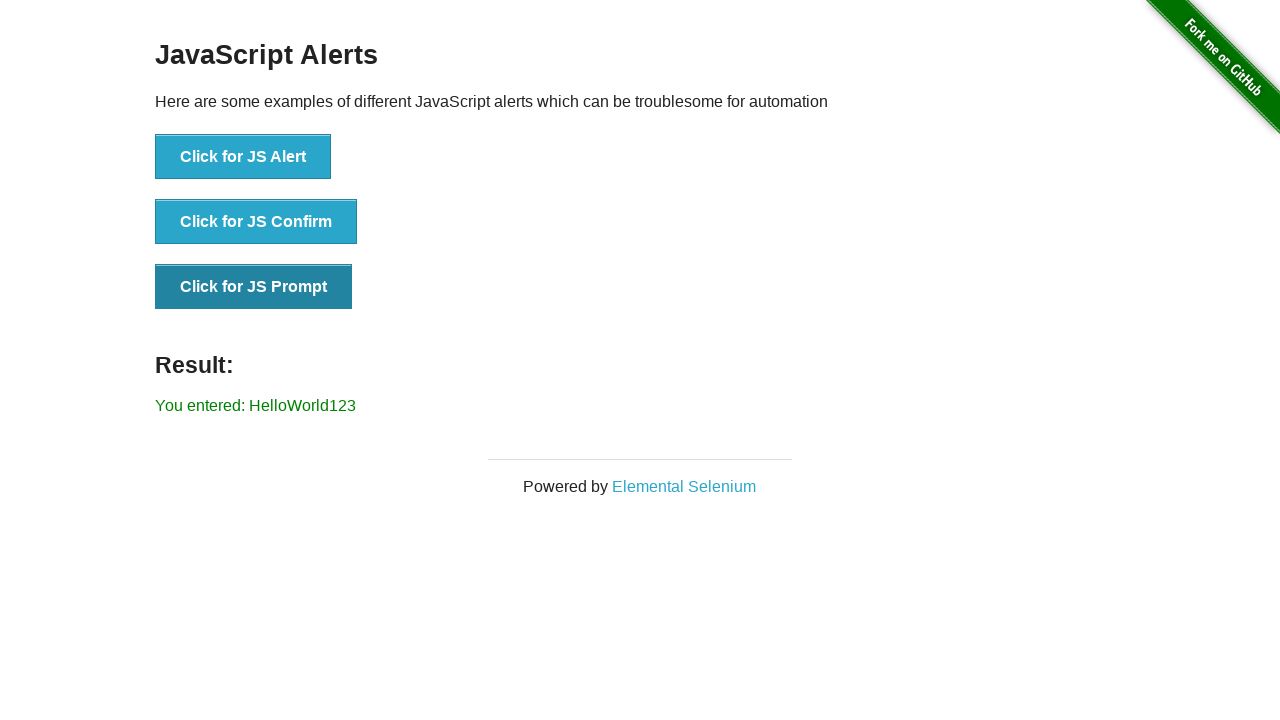

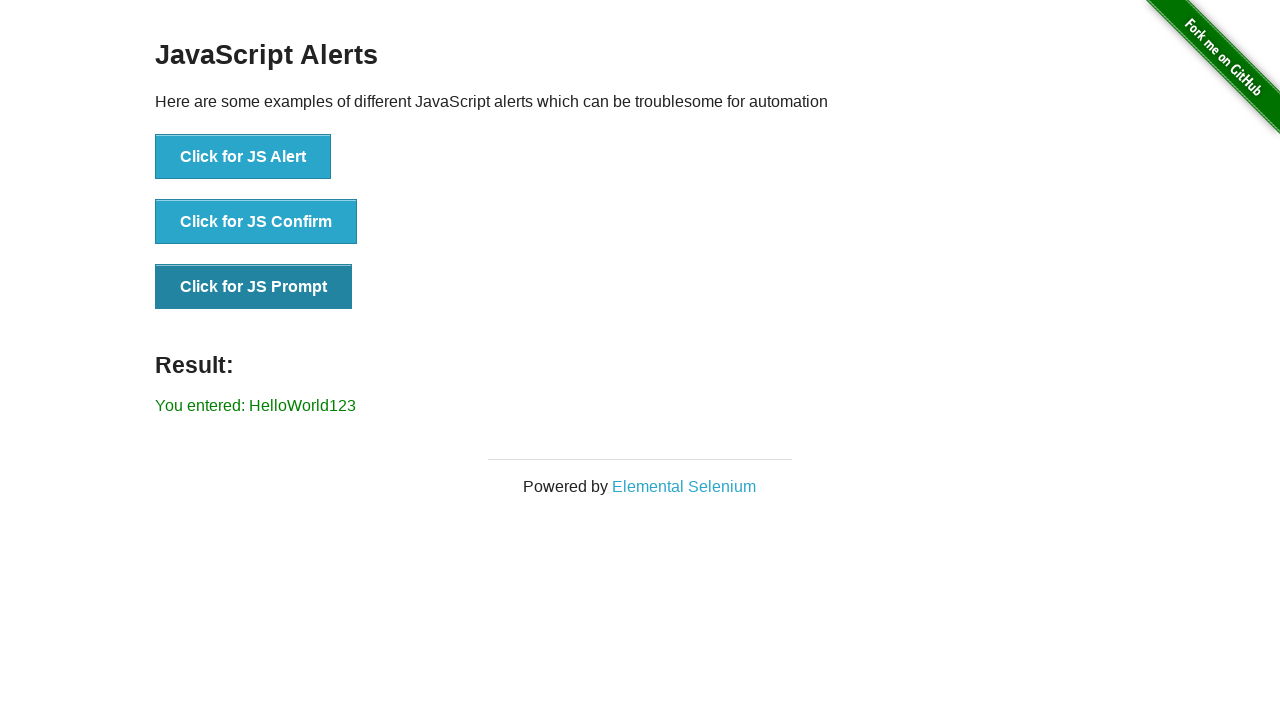